Tests sending text to a JavaScript prompt dialog by clicking a button, entering text into the prompt, and accepting it

Starting URL: http://the-internet.herokuapp.com/javascript_alerts

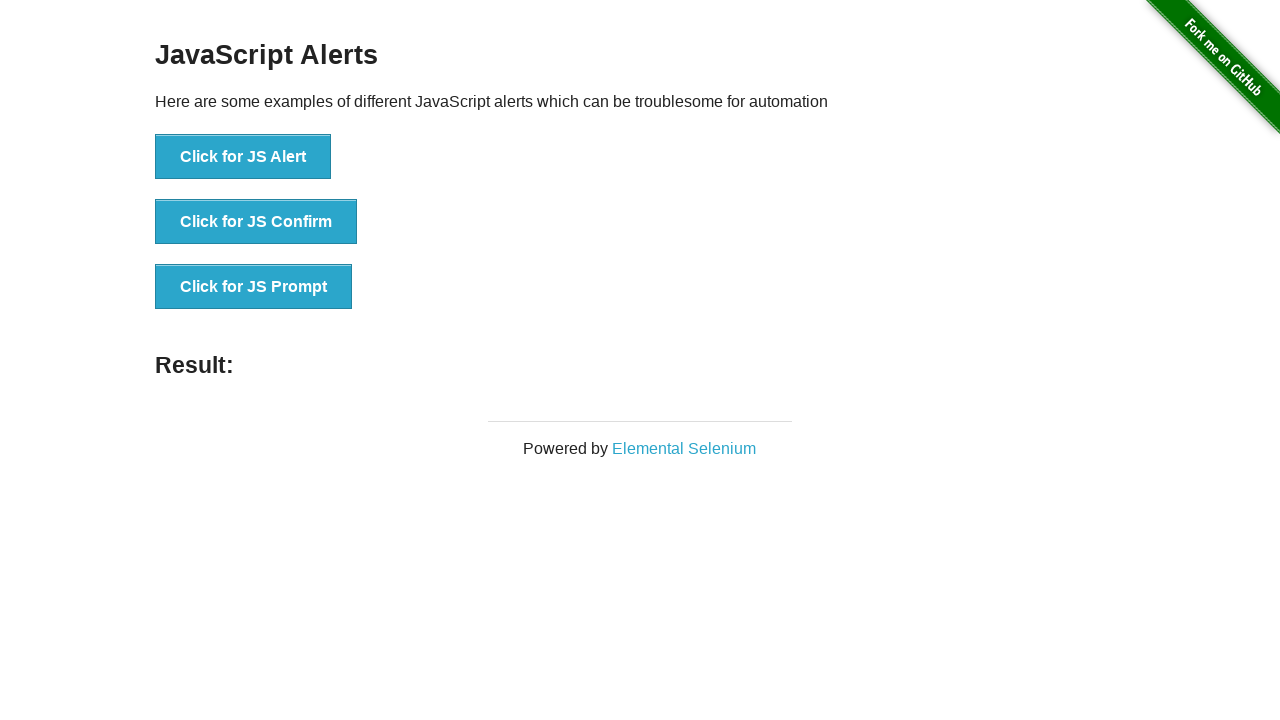

Set up dialog handler to accept prompt with text 'Globant'
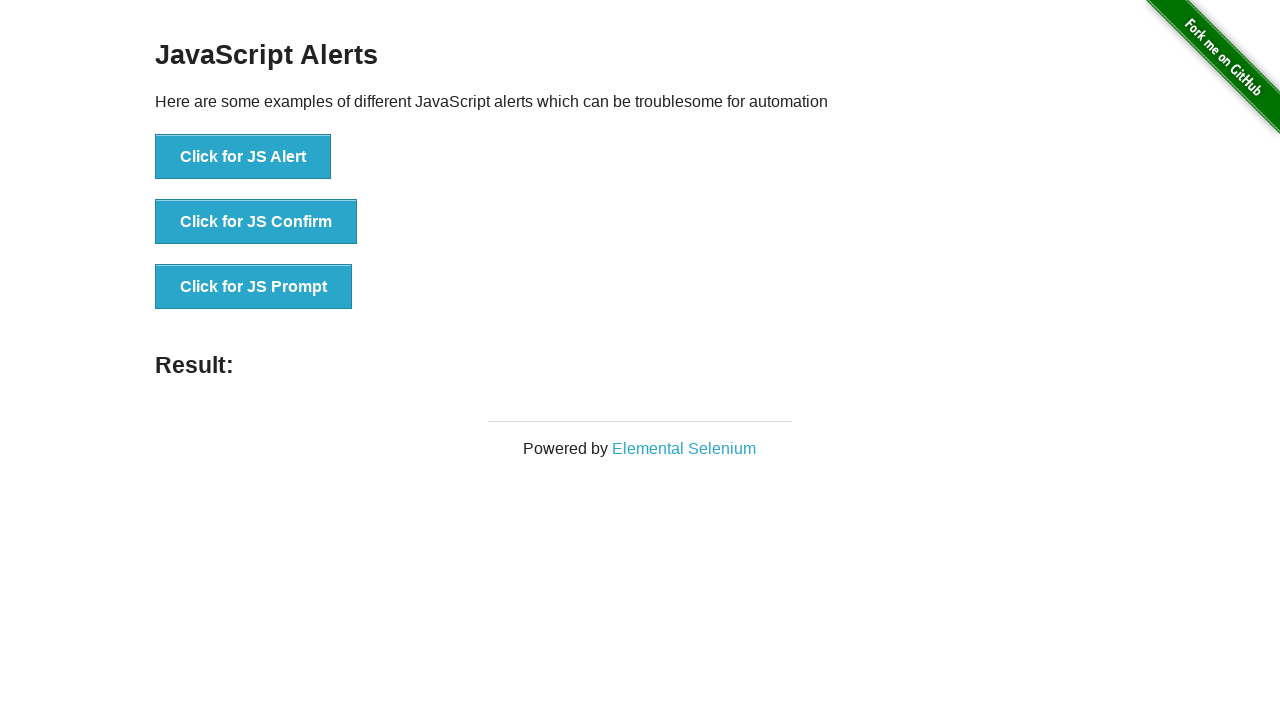

Clicked 'Click for JS Prompt' button to trigger JavaScript prompt dialog at (254, 287) on xpath=//button[text()='Click for JS Prompt']
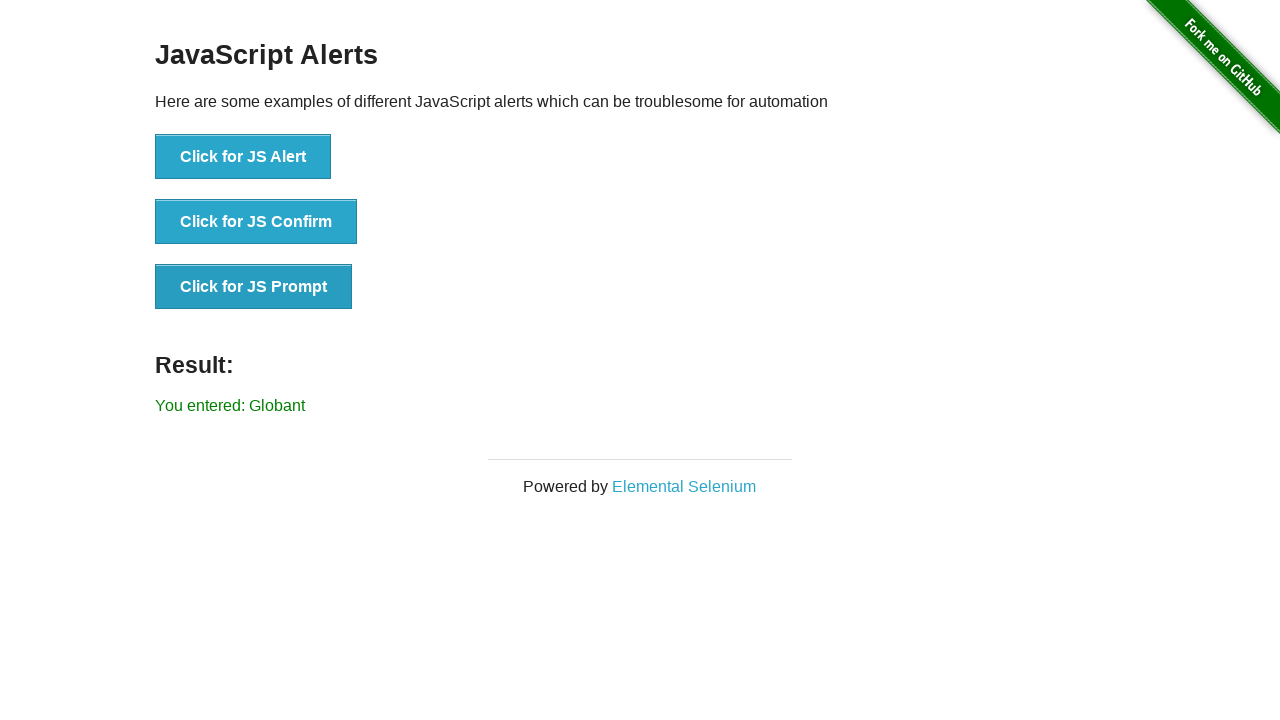

Prompt dialog was accepted and result element appeared
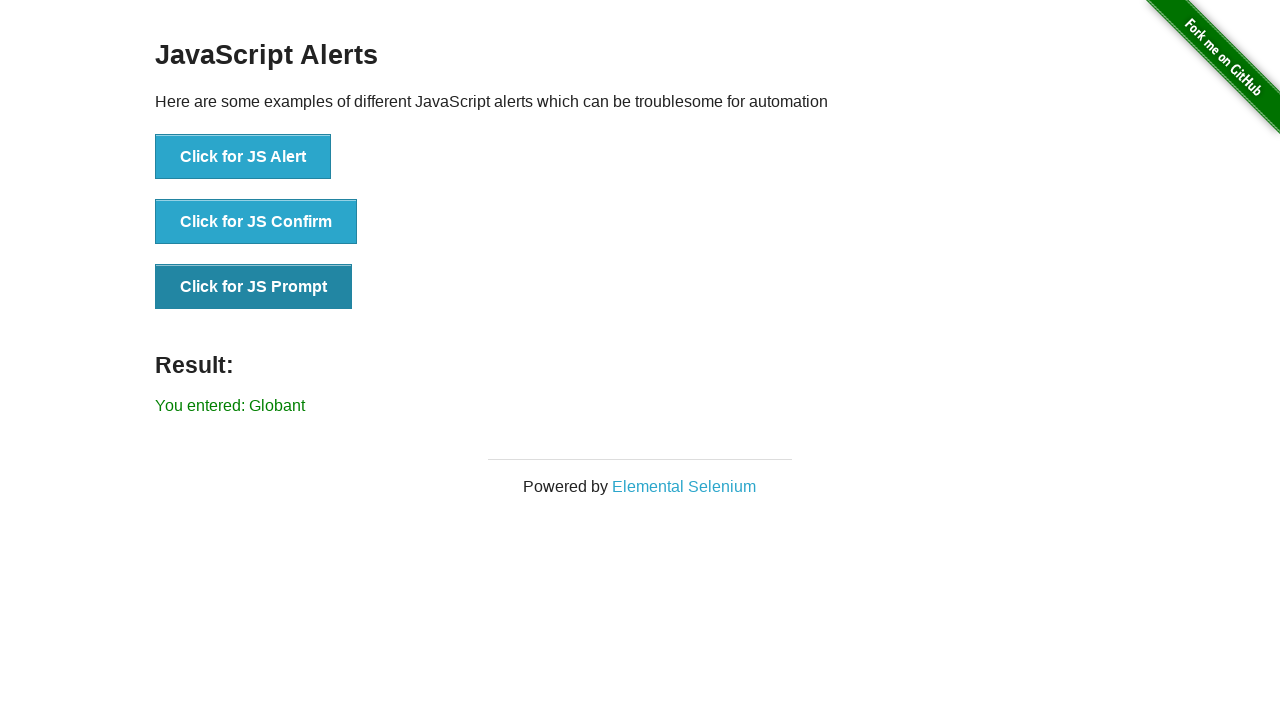

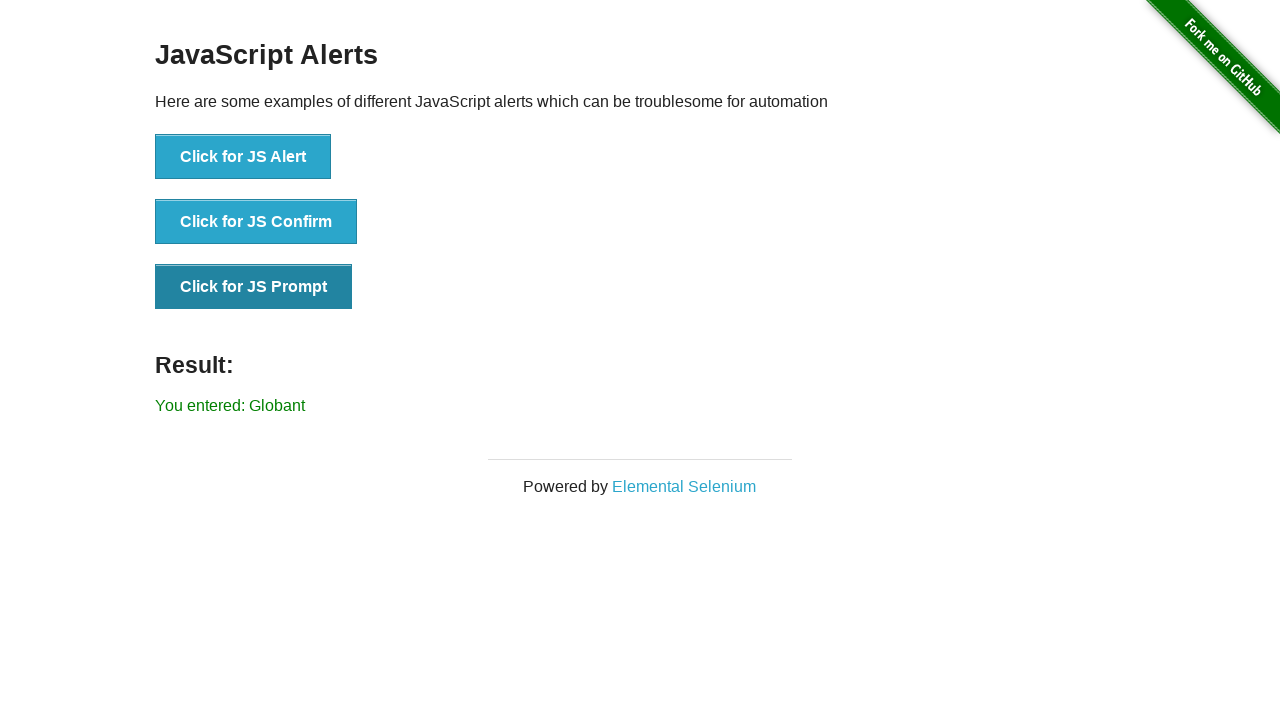